Tests that a text area accepts and displays various types of text input

Starting URL: https://www.selenium.dev/selenium/web/web-form.html

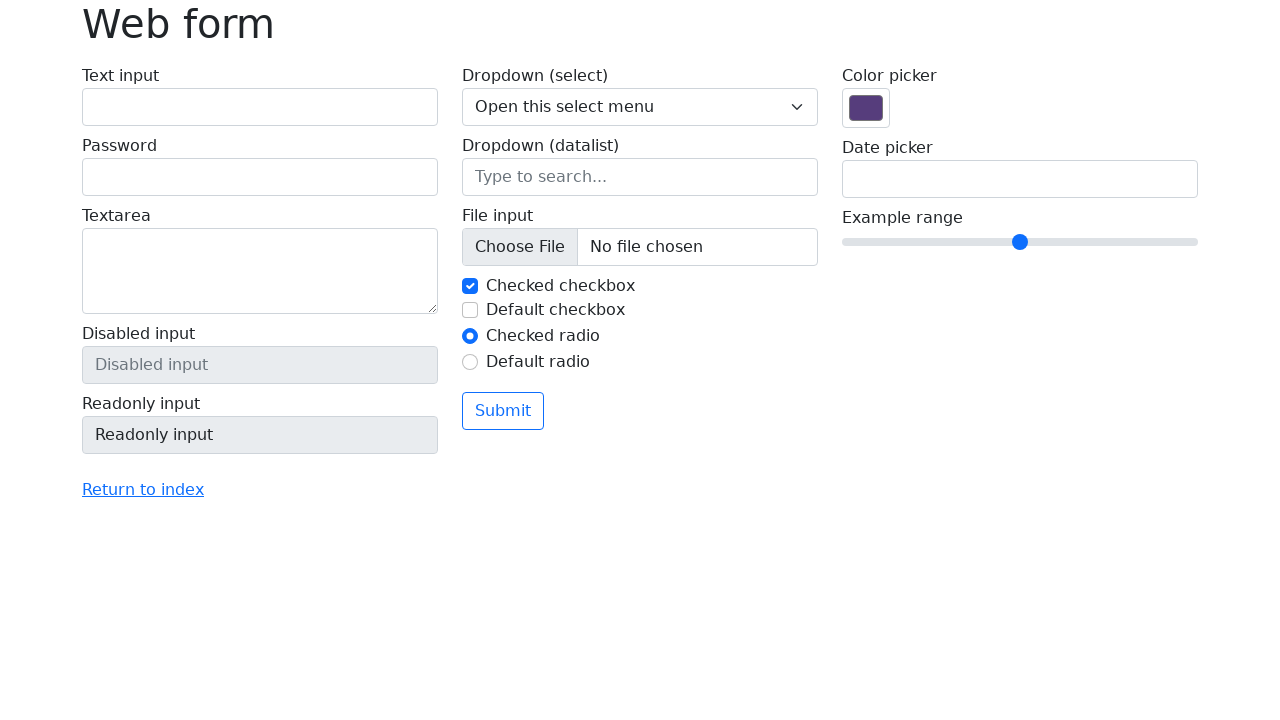

Filled text area with '123 qwe ASD !?#' on textarea[name='my-textarea']
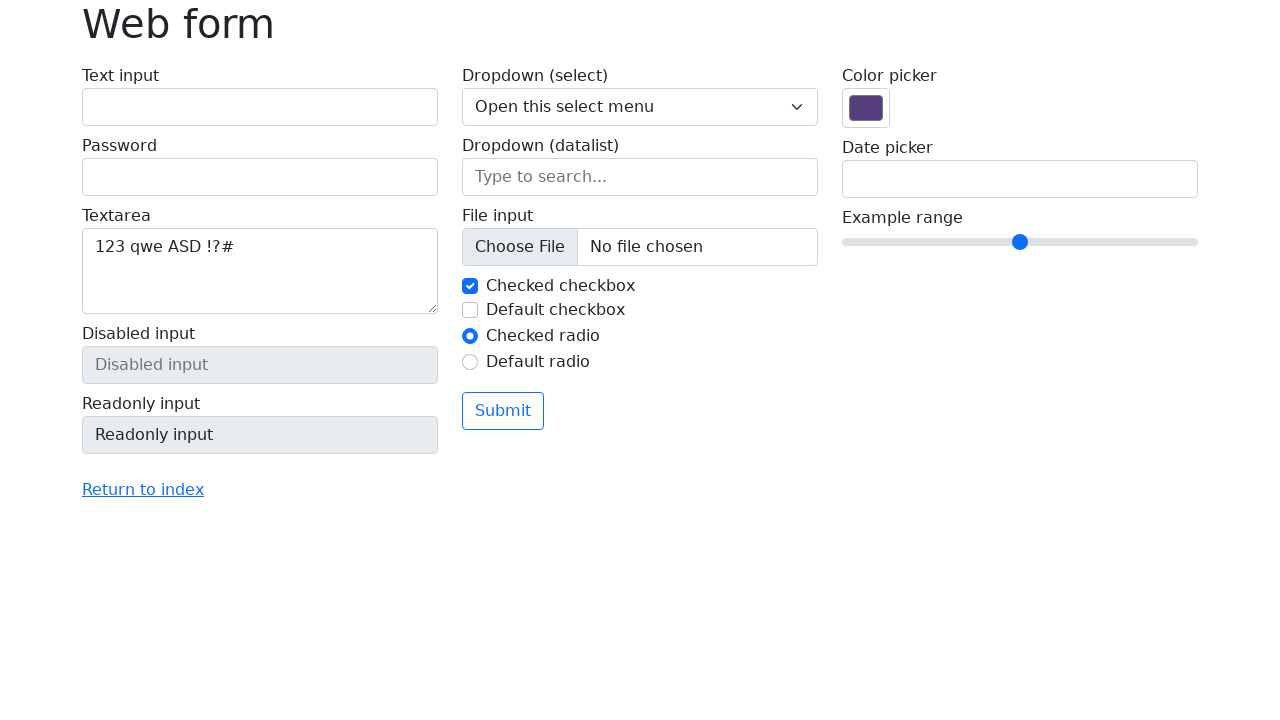

Located text area element
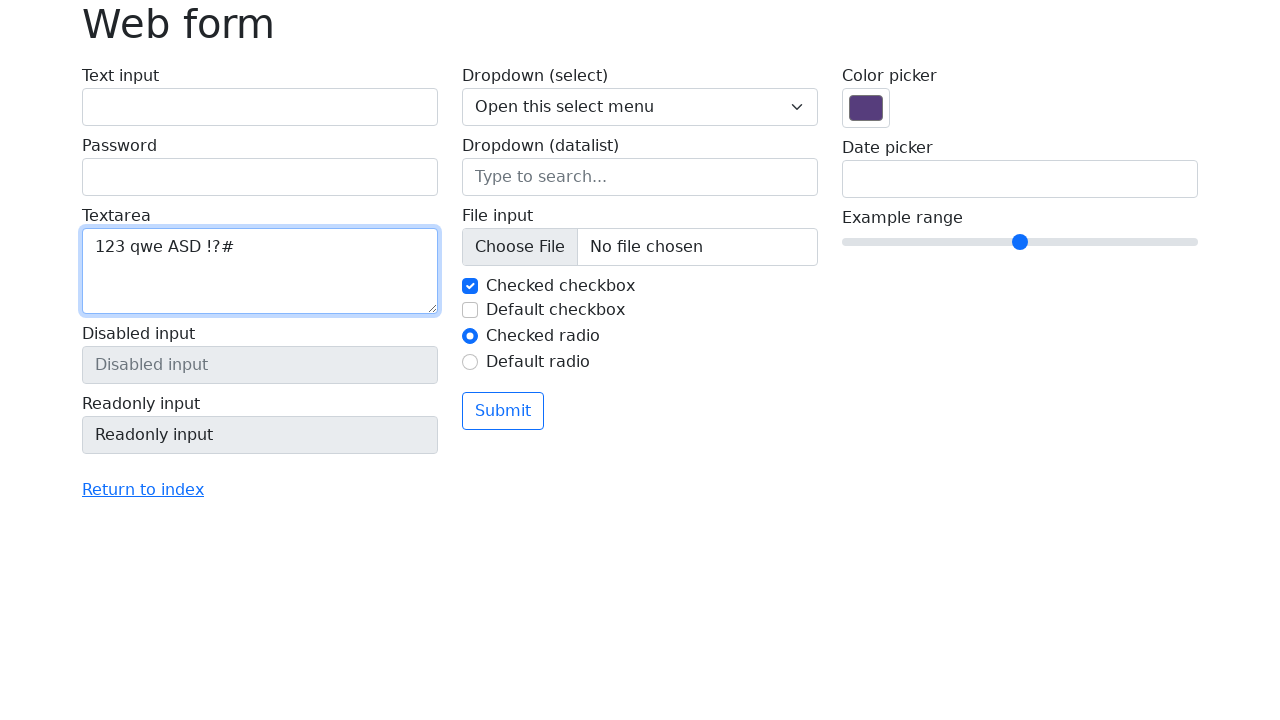

Verified text area contains expected value '123 qwe ASD !?#'
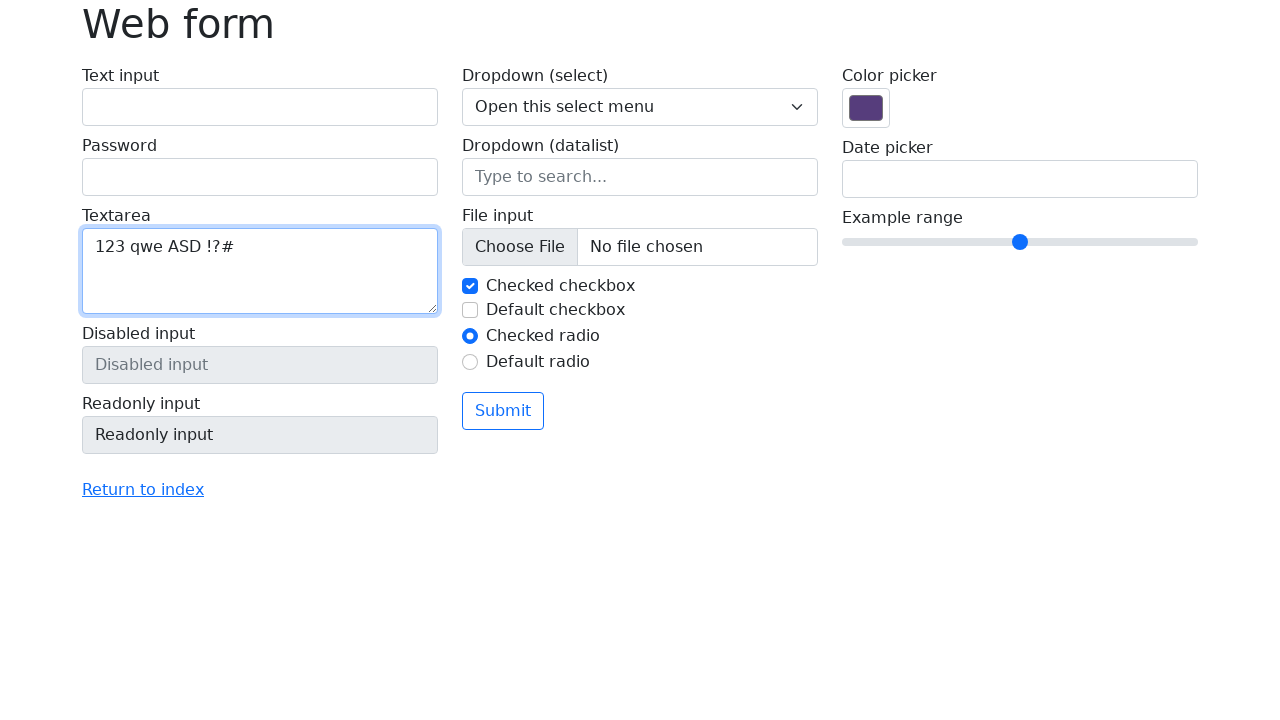

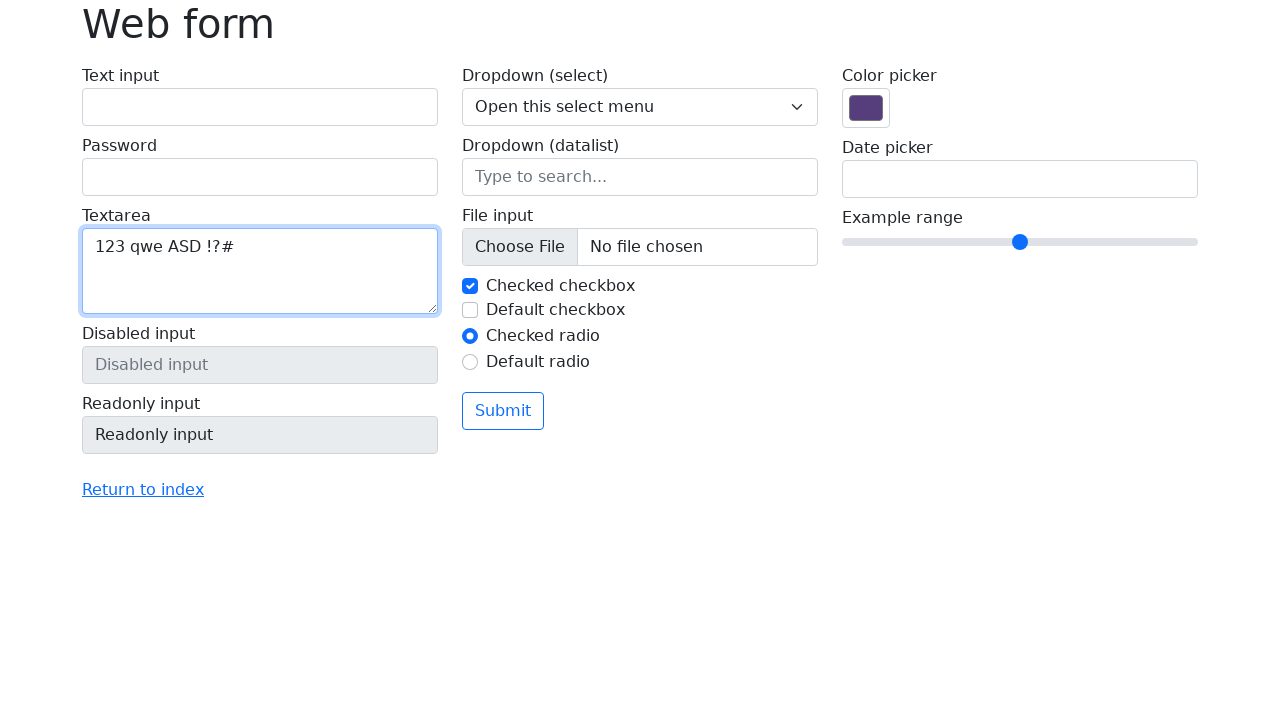